Navigates to jQuery UI sortable page and scrolls down to the "Widget Factory" link

Starting URL: https://jqueryui.com/sortable/

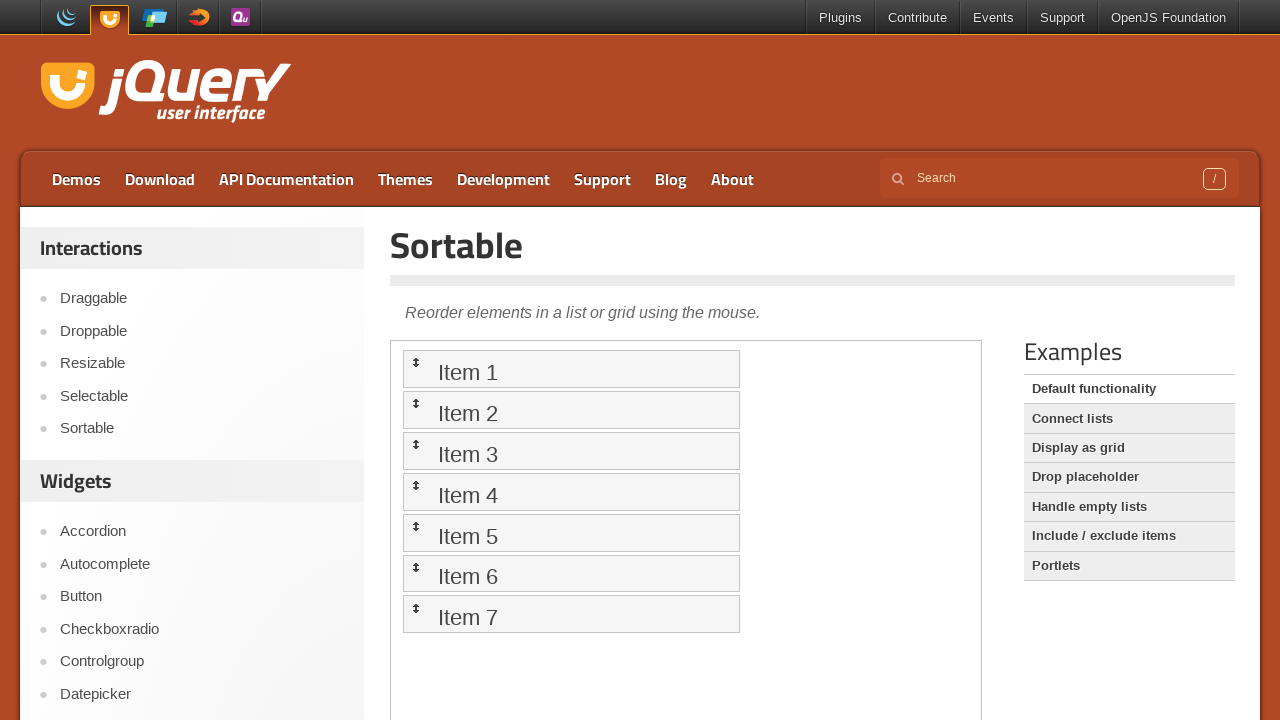

Navigated to jQuery UI sortable page
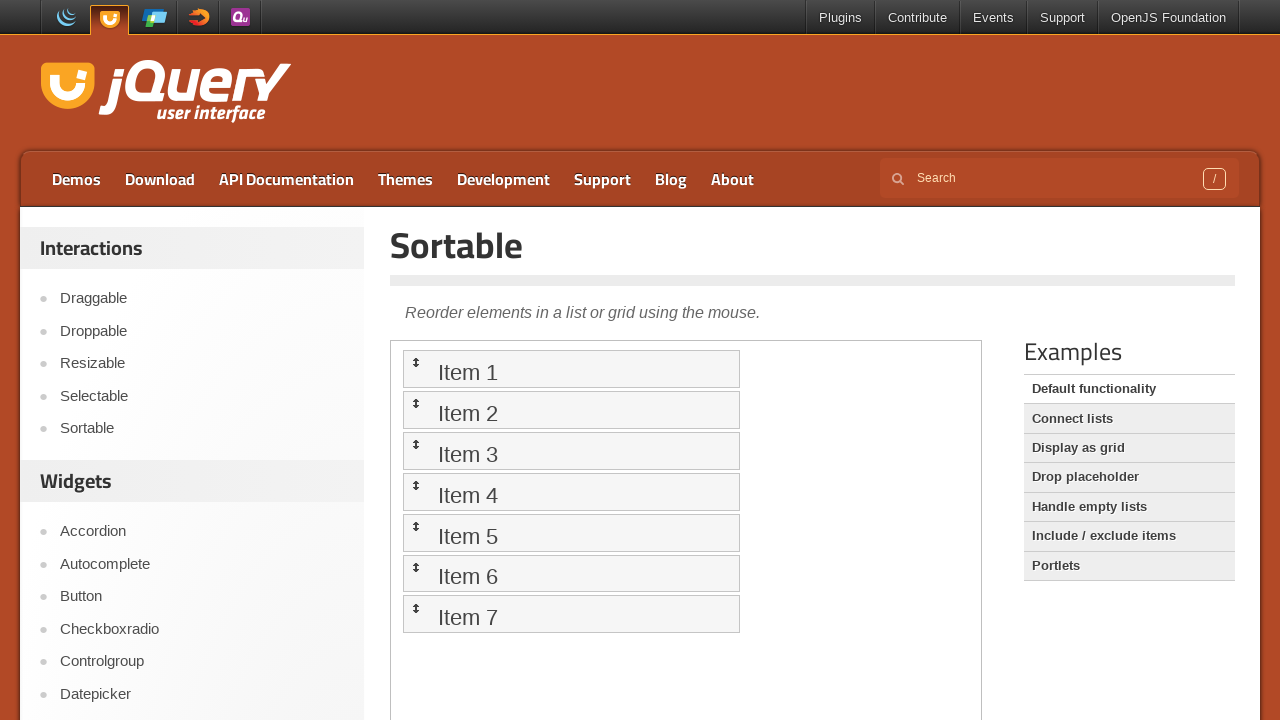

Widget Factory link became available
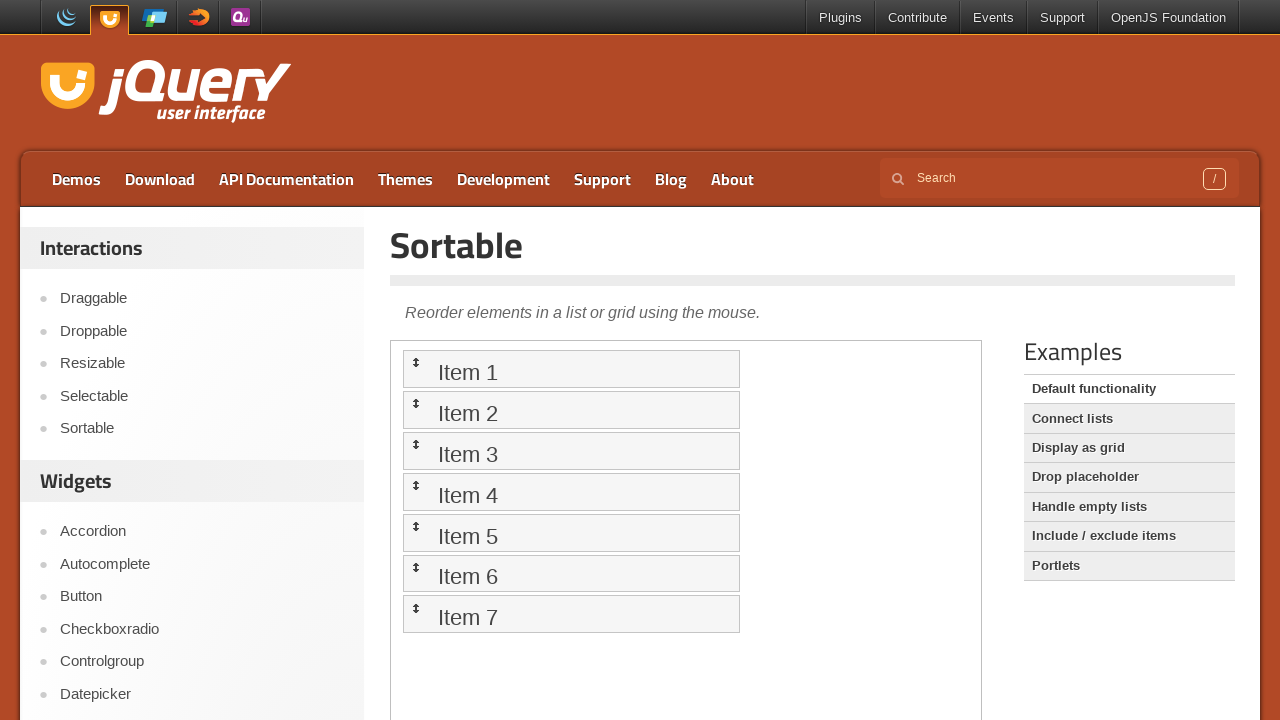

Located the Widget Factory link element
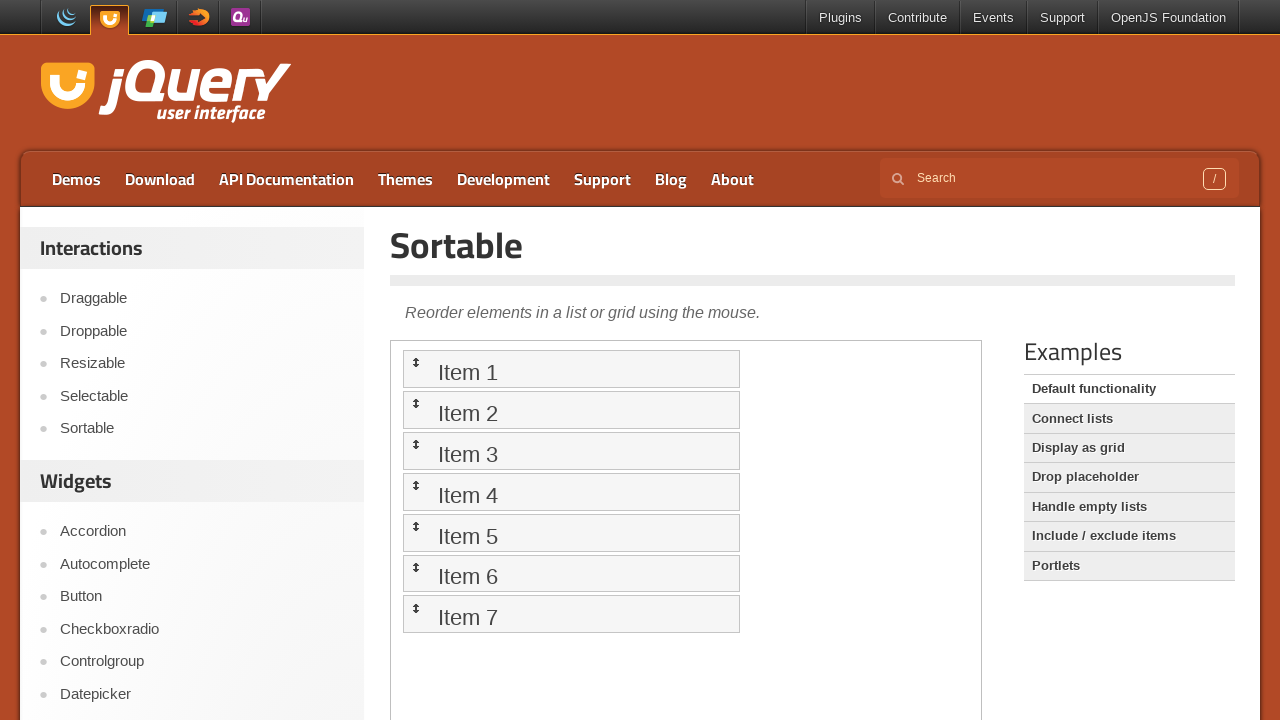

Retrieved y-coordinate of Widget Factory link: 1473.5625
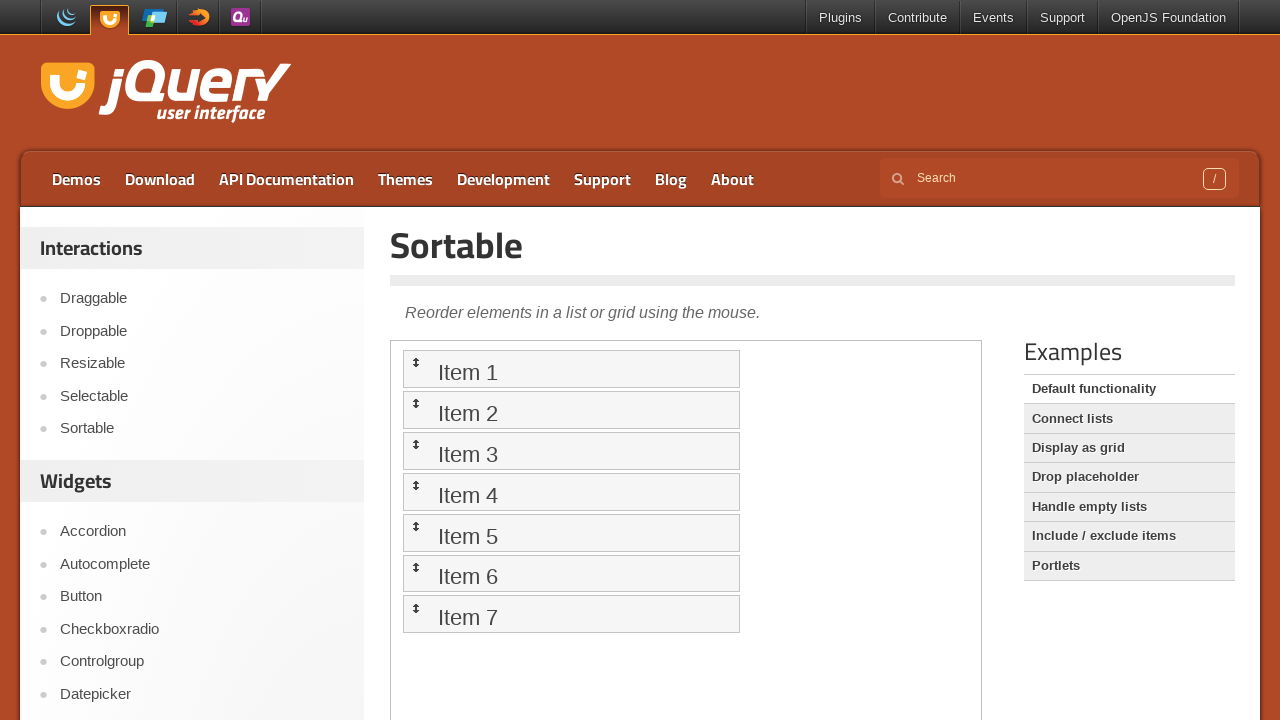

Scrolled down to Widget Factory link
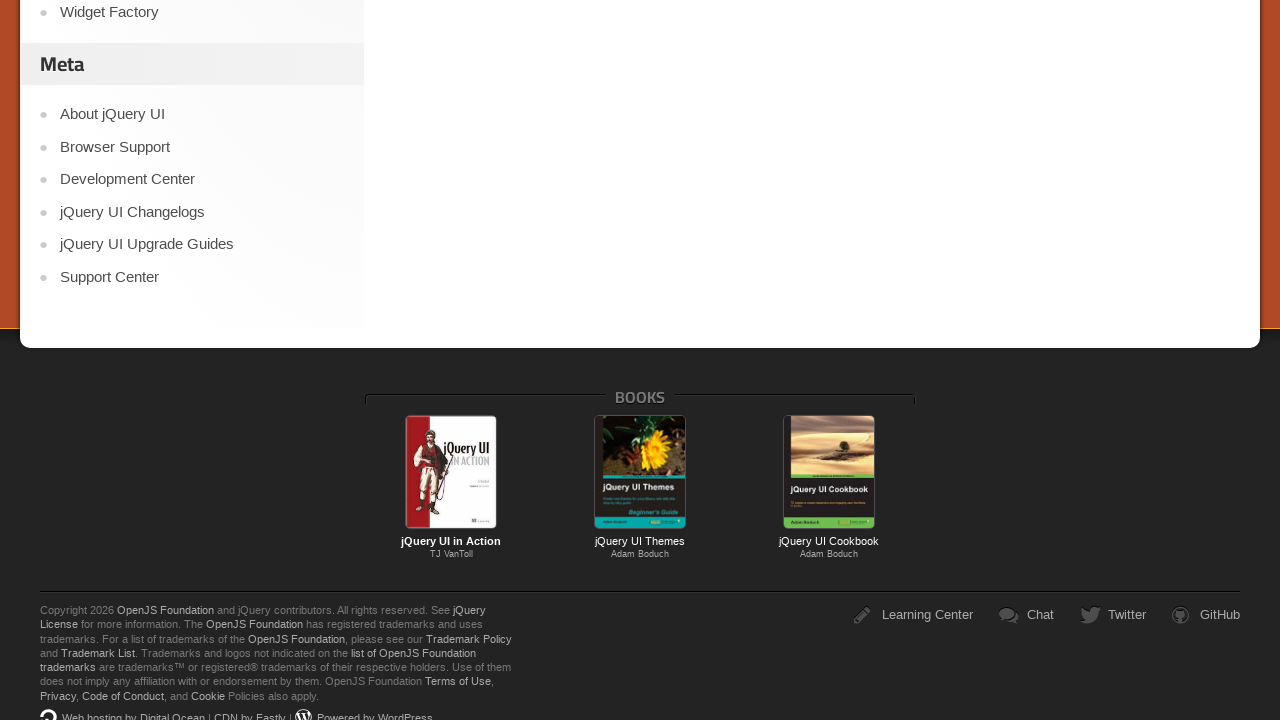

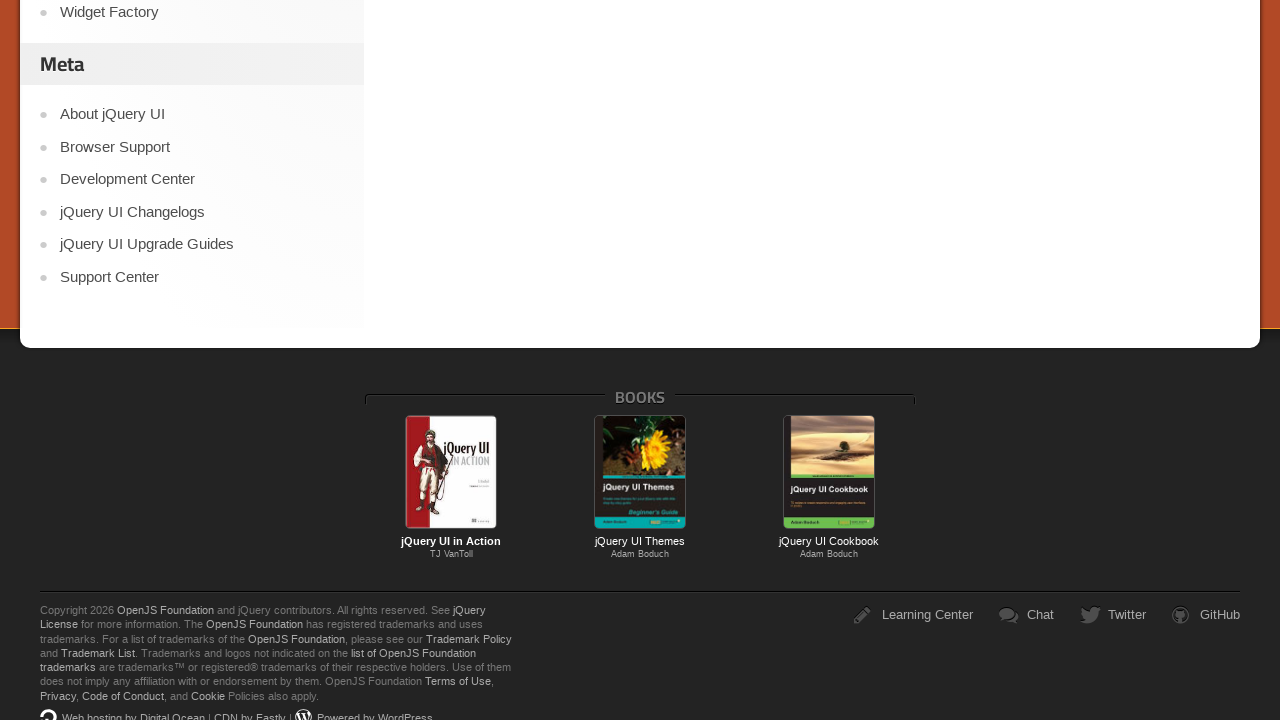